Tests opening multiple links in the footer section by using keyboard shortcuts to open them in new tabs and then iterating through all tabs to verify they loaded

Starting URL: https://rahulshettyacademy.com/AutomationPractice/

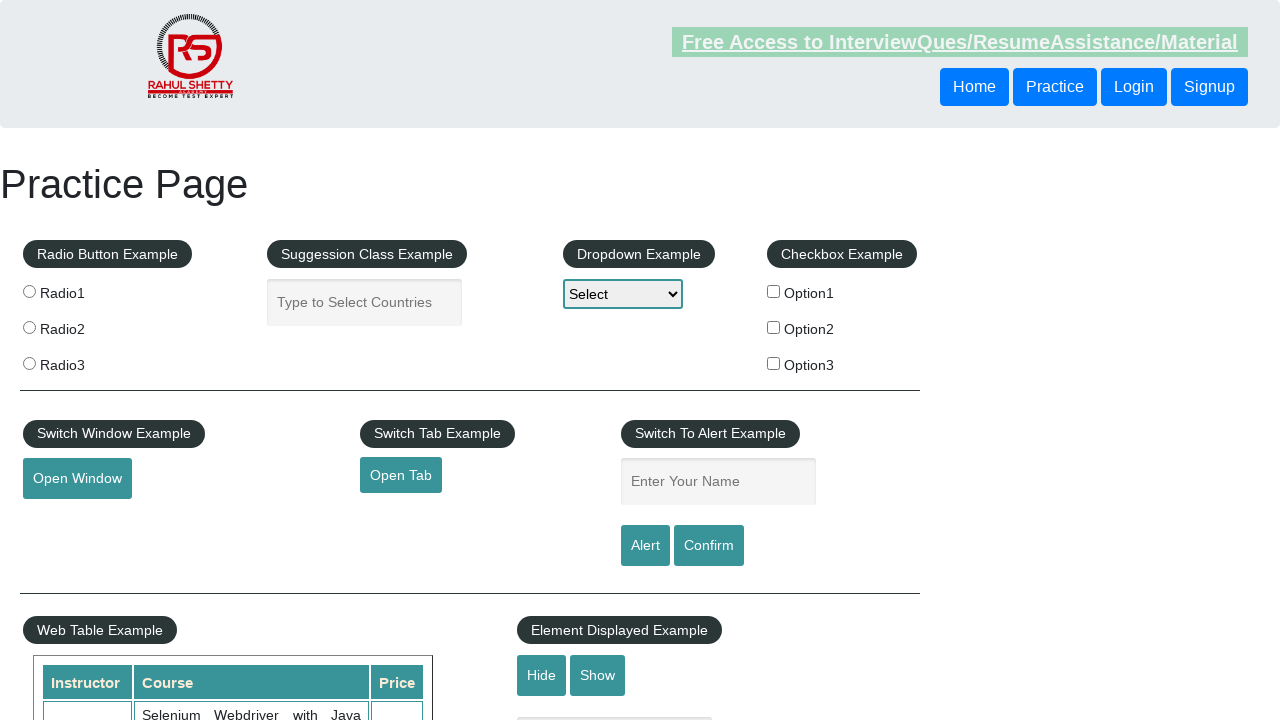

Retrieved count of all links on page
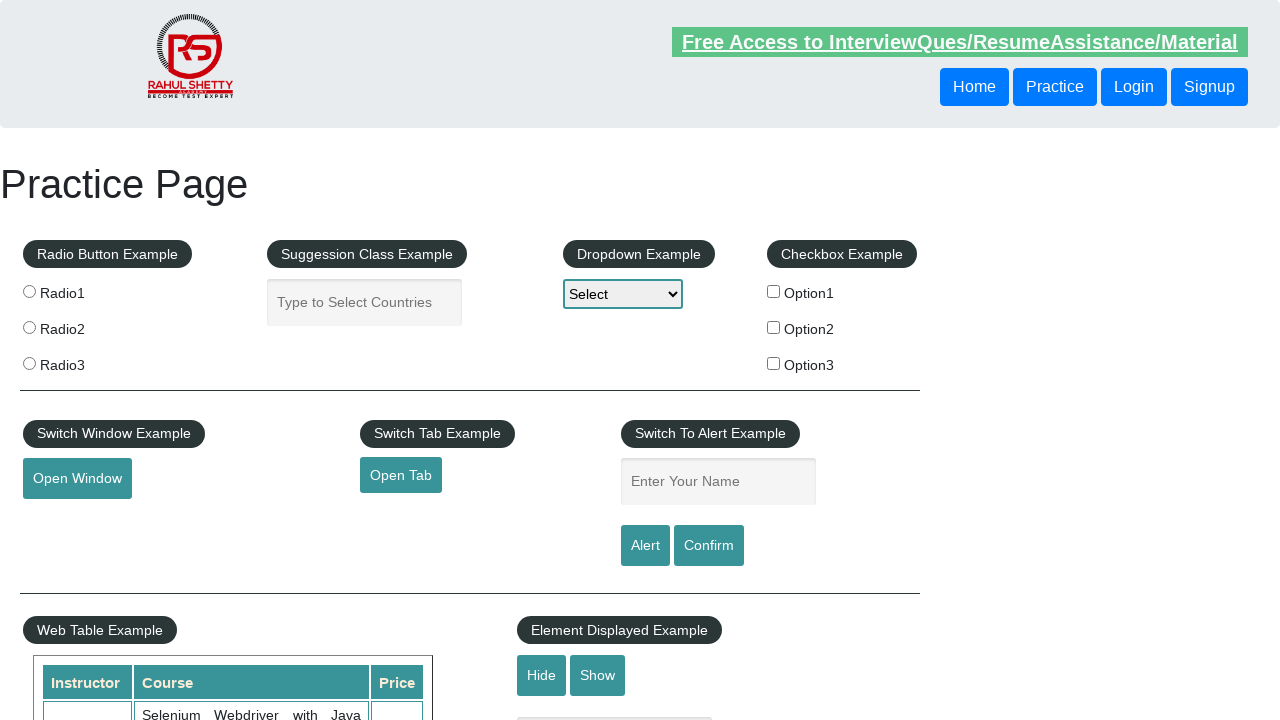

Located footer element
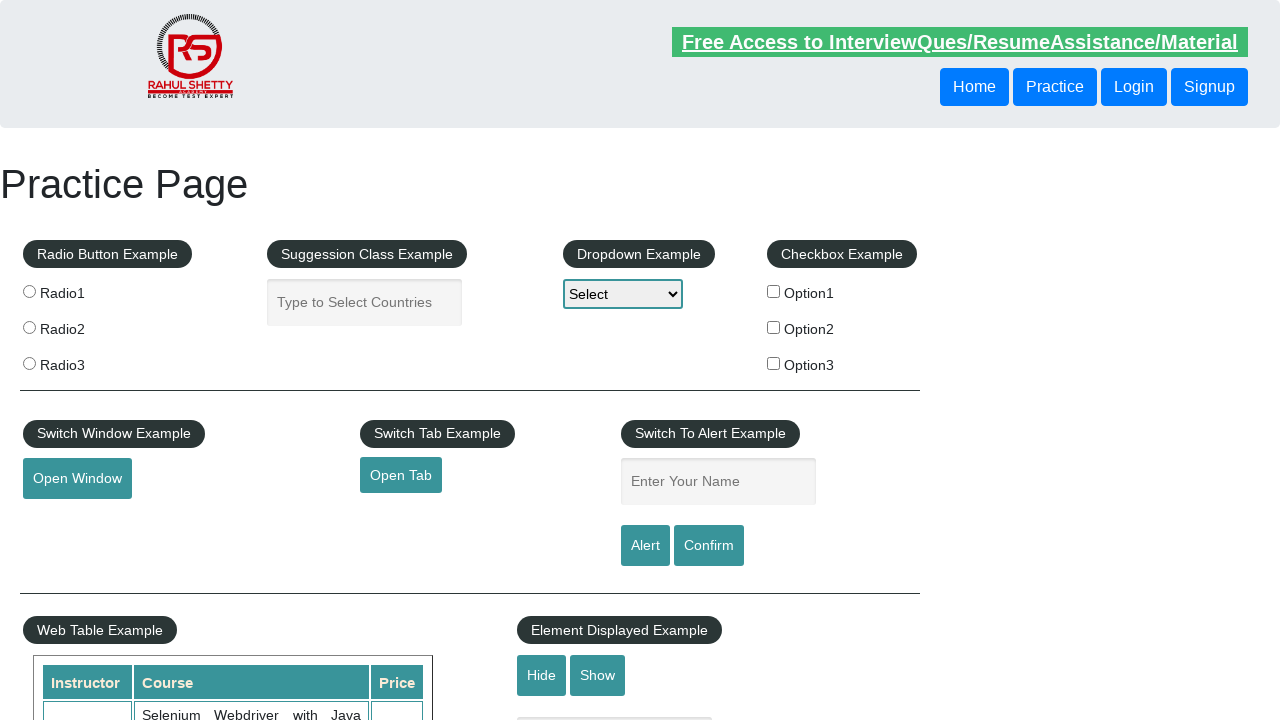

Retrieved count of links in footer
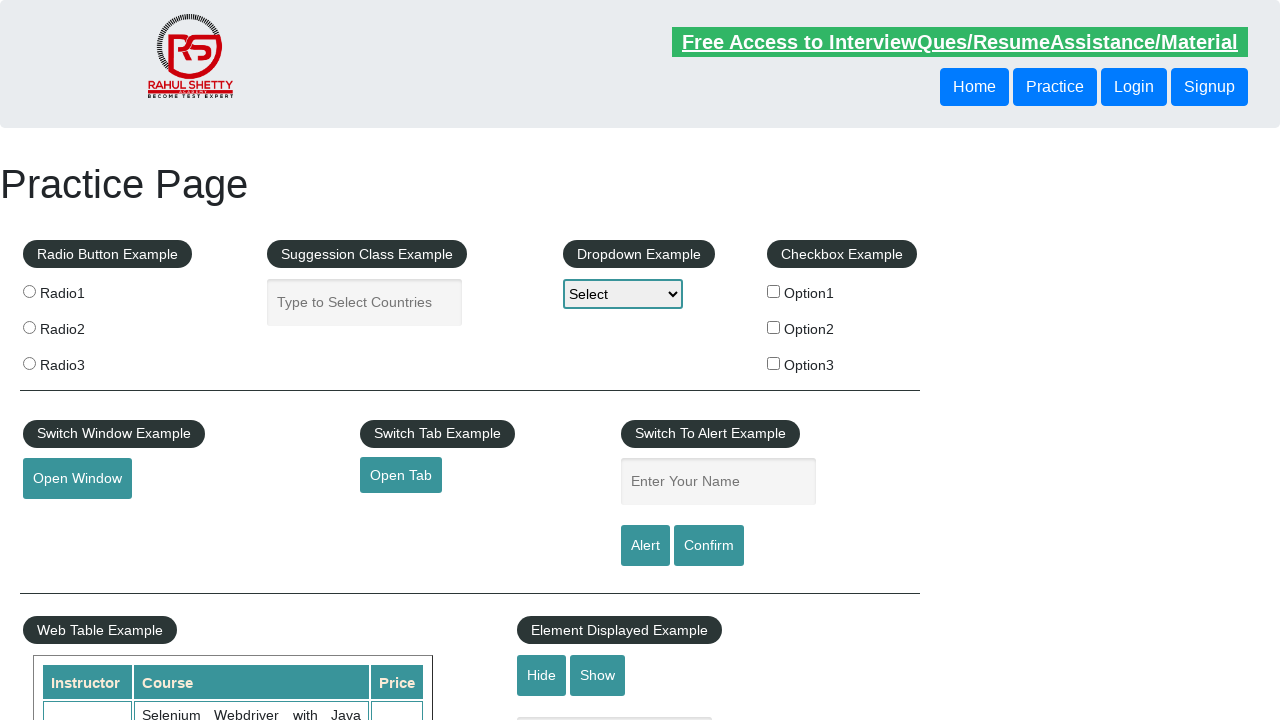

Located first column of footer
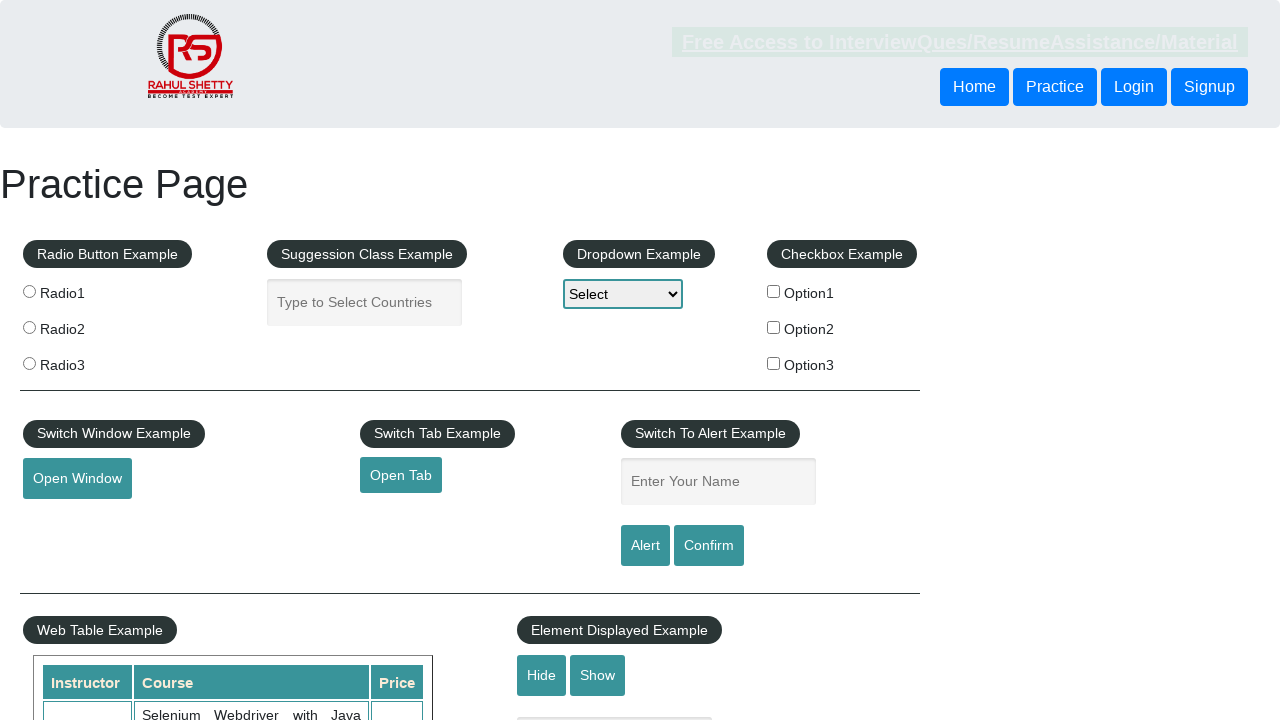

Retrieved count of links in first column
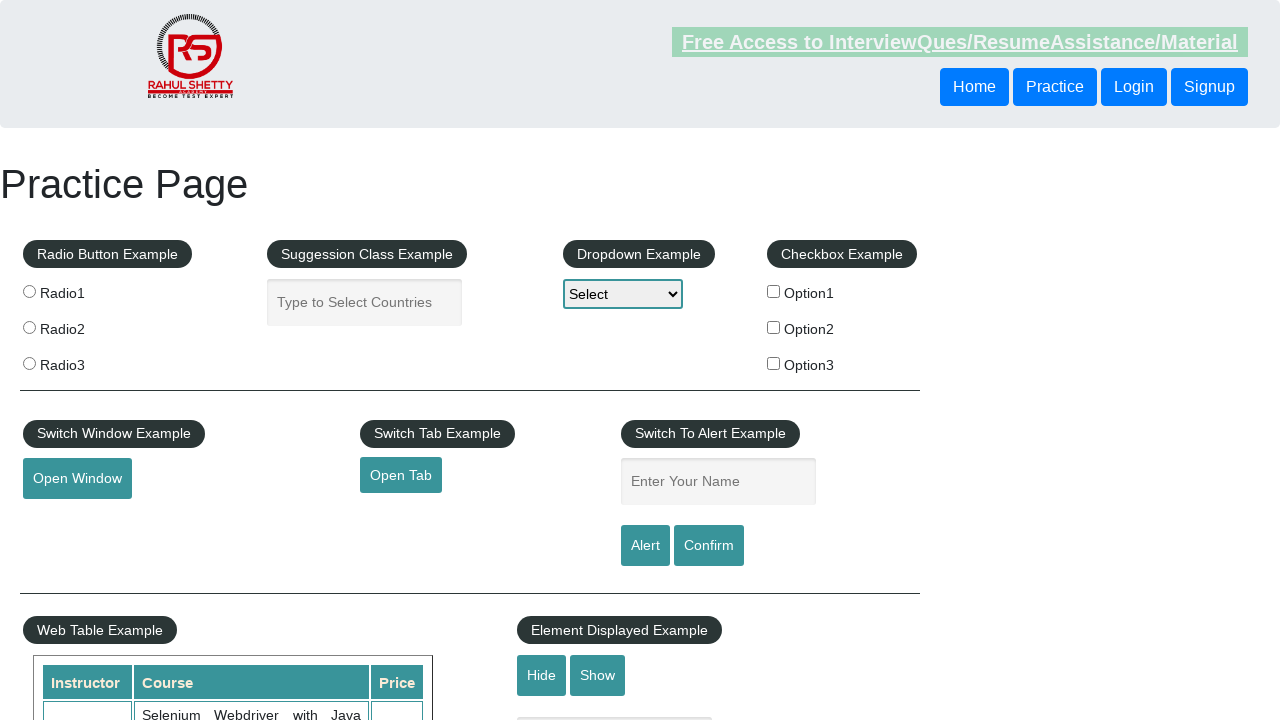

Opened footer link 1 in new tab using Ctrl+Click at (157, 482) on #gf-BIG >> xpath=//table/tbody/tr/td[1]/ul >> a >> nth=0
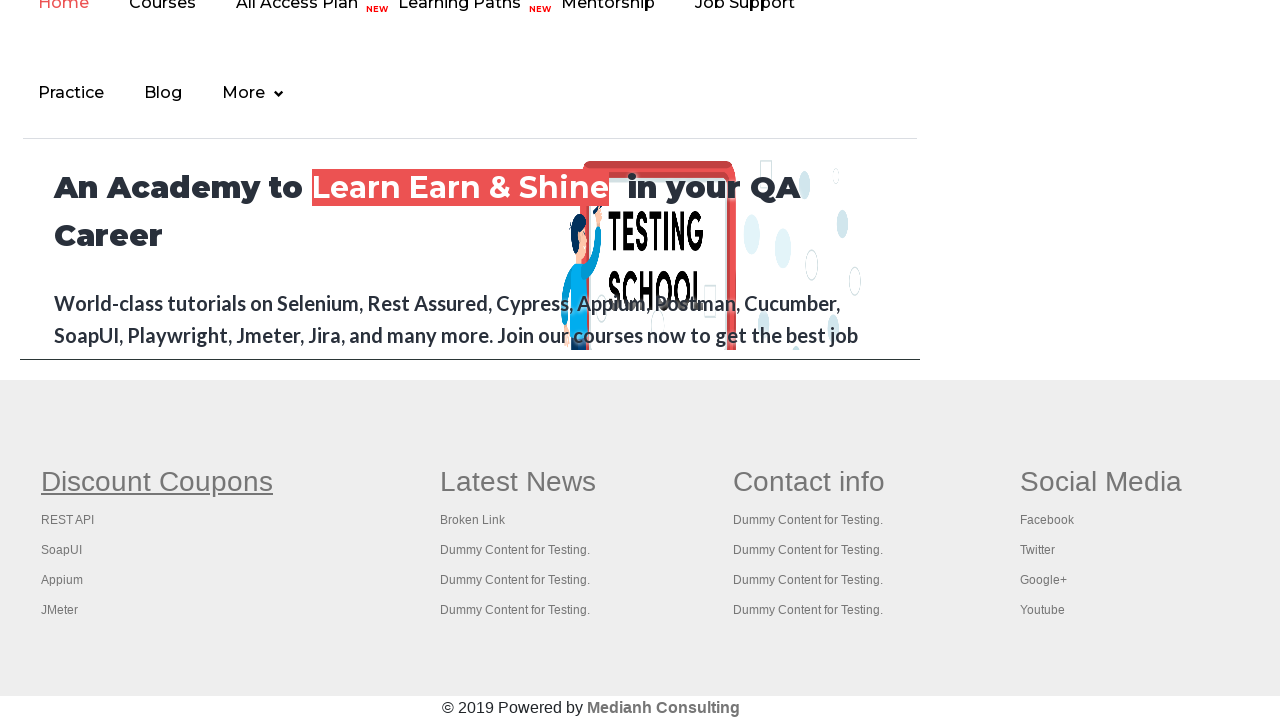

Opened footer link 2 in new tab using Ctrl+Click at (68, 520) on #gf-BIG >> xpath=//table/tbody/tr/td[1]/ul >> a >> nth=1
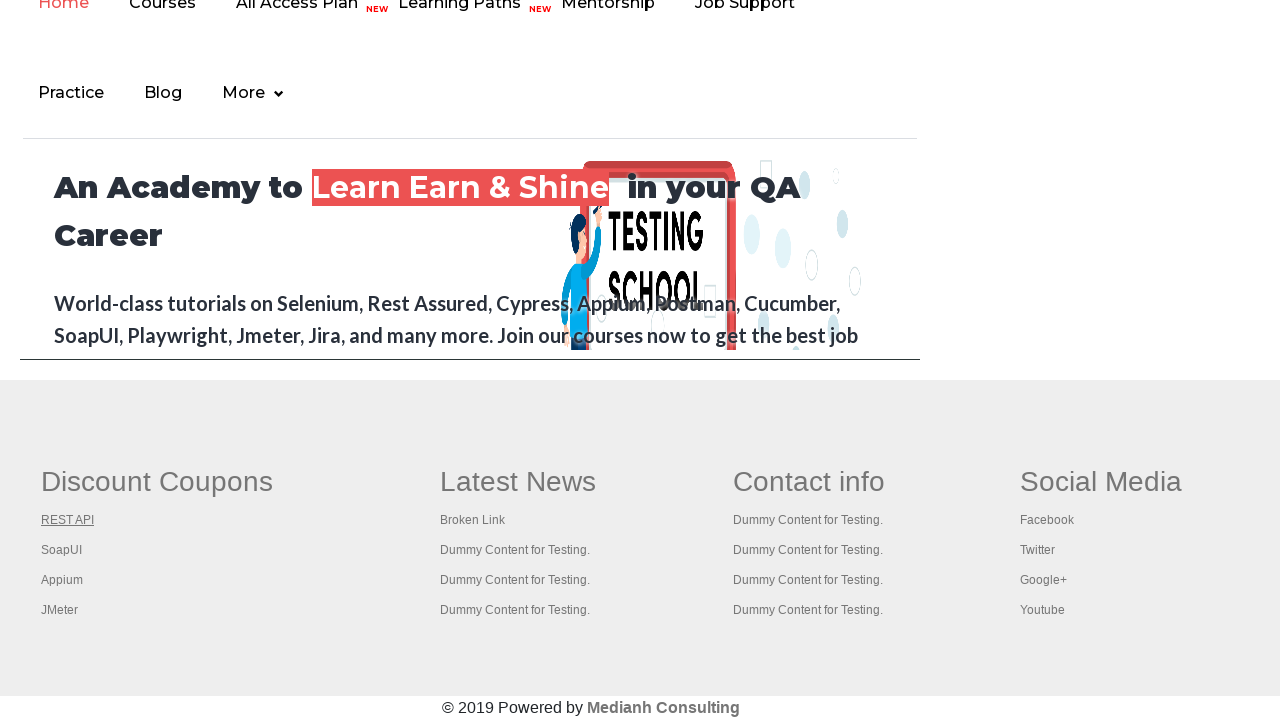

Opened footer link 3 in new tab using Ctrl+Click at (62, 550) on #gf-BIG >> xpath=//table/tbody/tr/td[1]/ul >> a >> nth=2
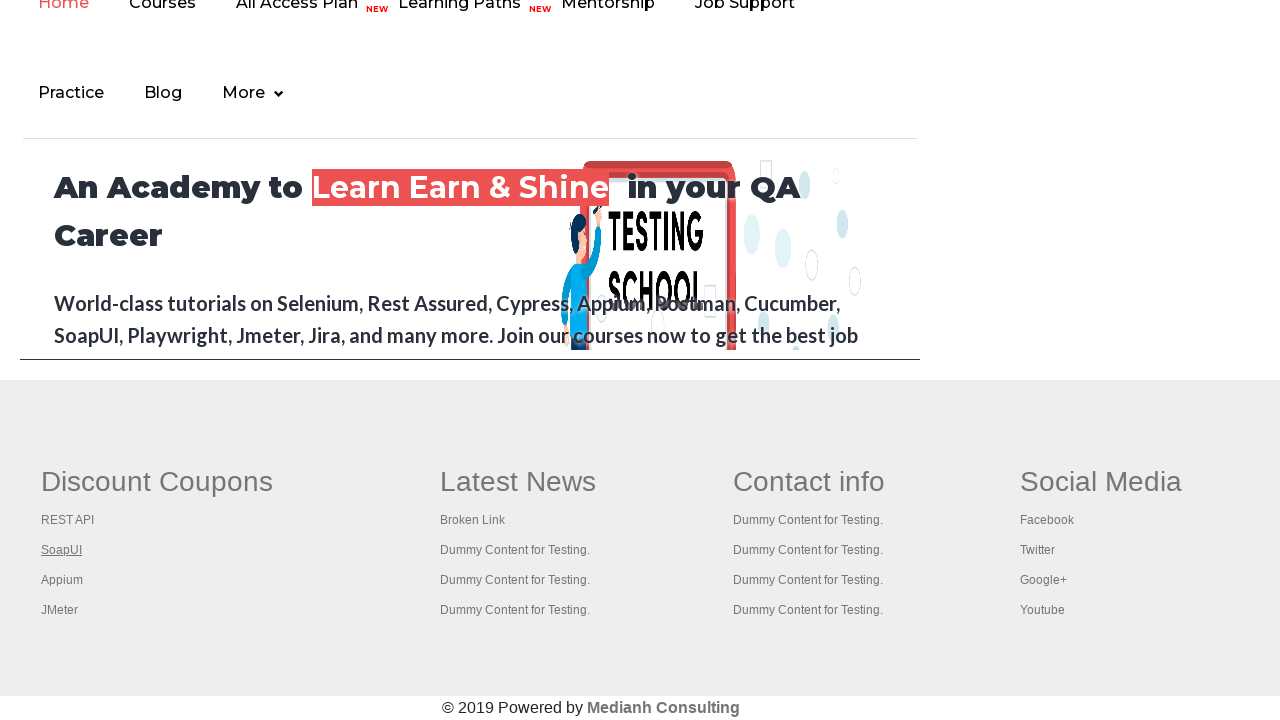

Opened footer link 4 in new tab using Ctrl+Click at (62, 580) on #gf-BIG >> xpath=//table/tbody/tr/td[1]/ul >> a >> nth=3
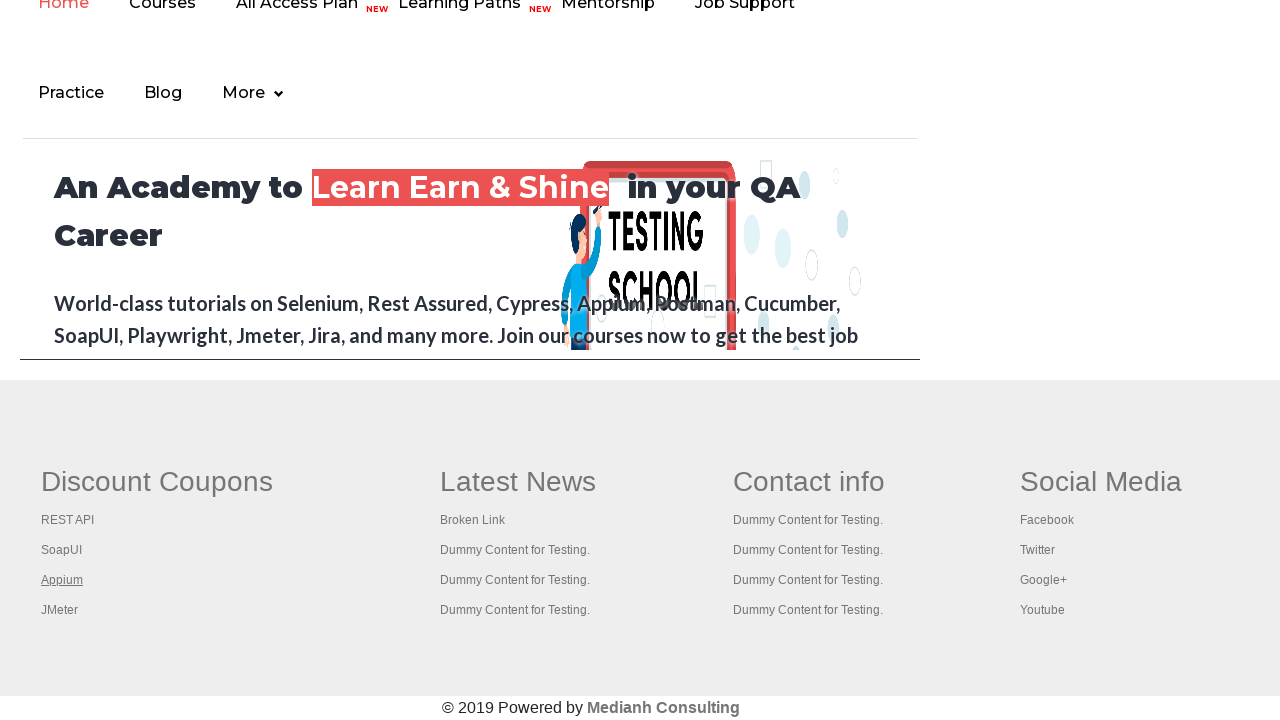

Opened footer link 5 in new tab using Ctrl+Click at (60, 610) on #gf-BIG >> xpath=//table/tbody/tr/td[1]/ul >> a >> nth=4
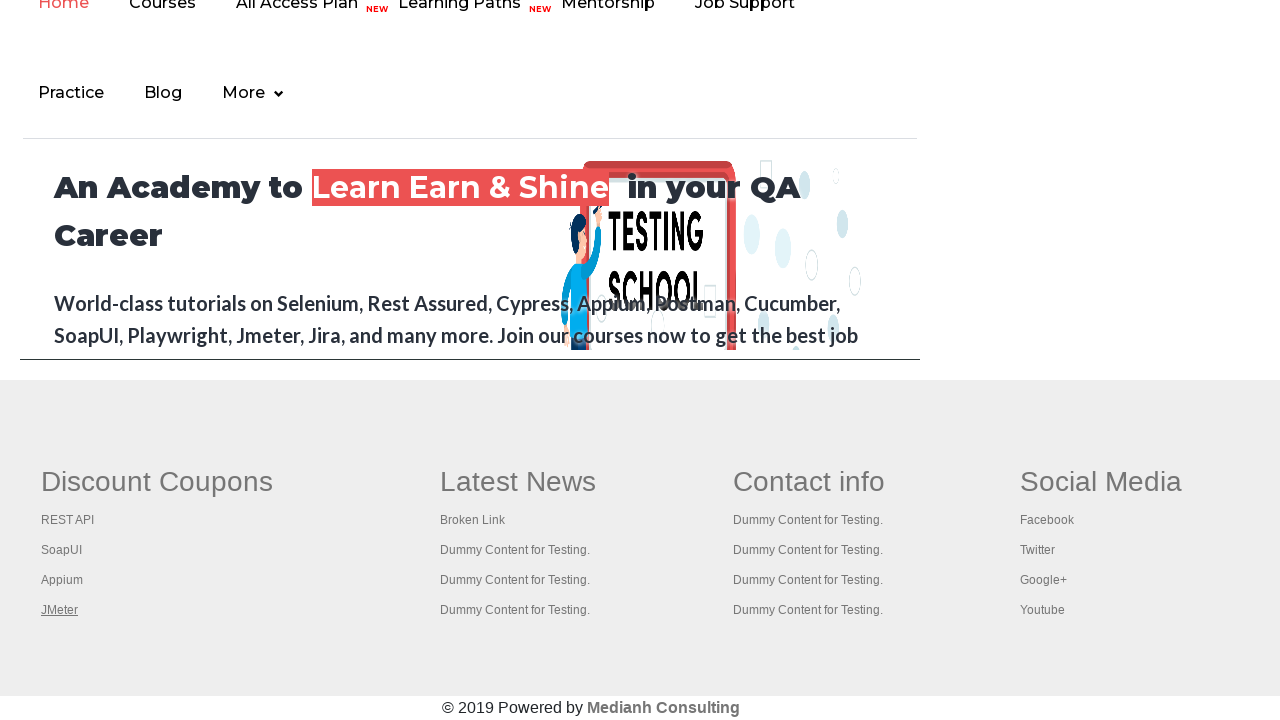

Retrieved all open pages from browser context
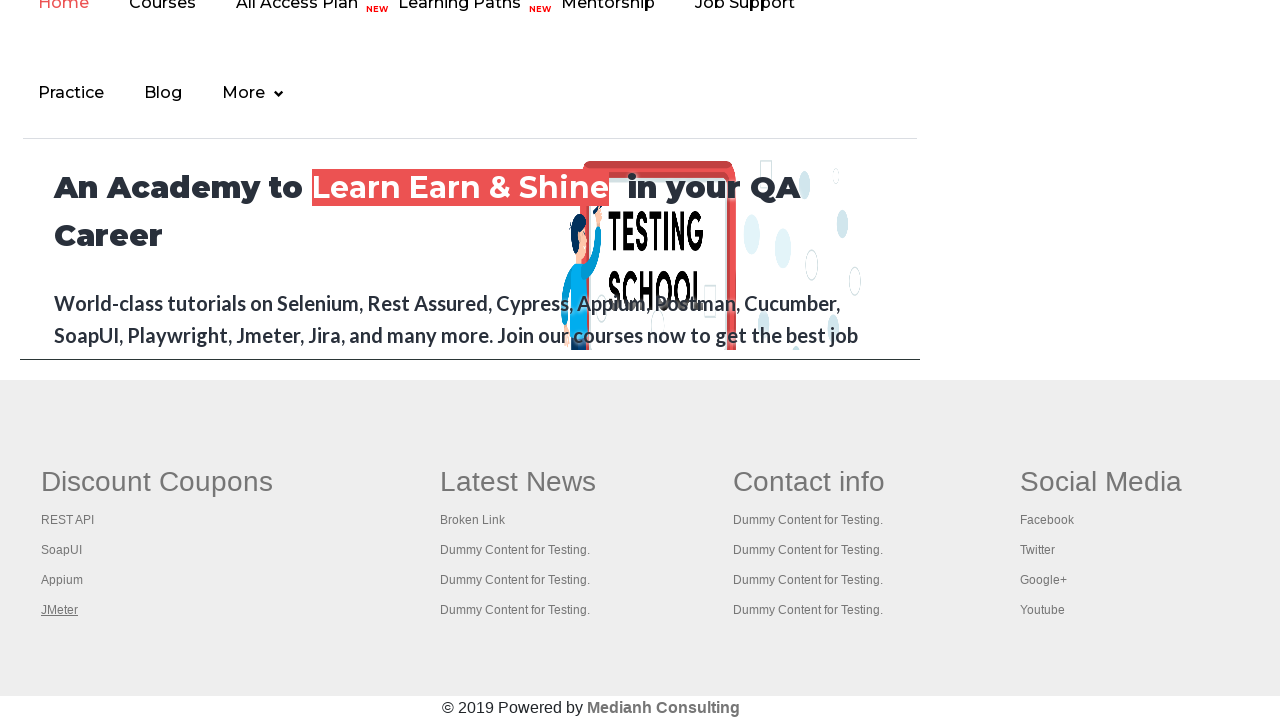

Verified page loaded with title: Practice Page
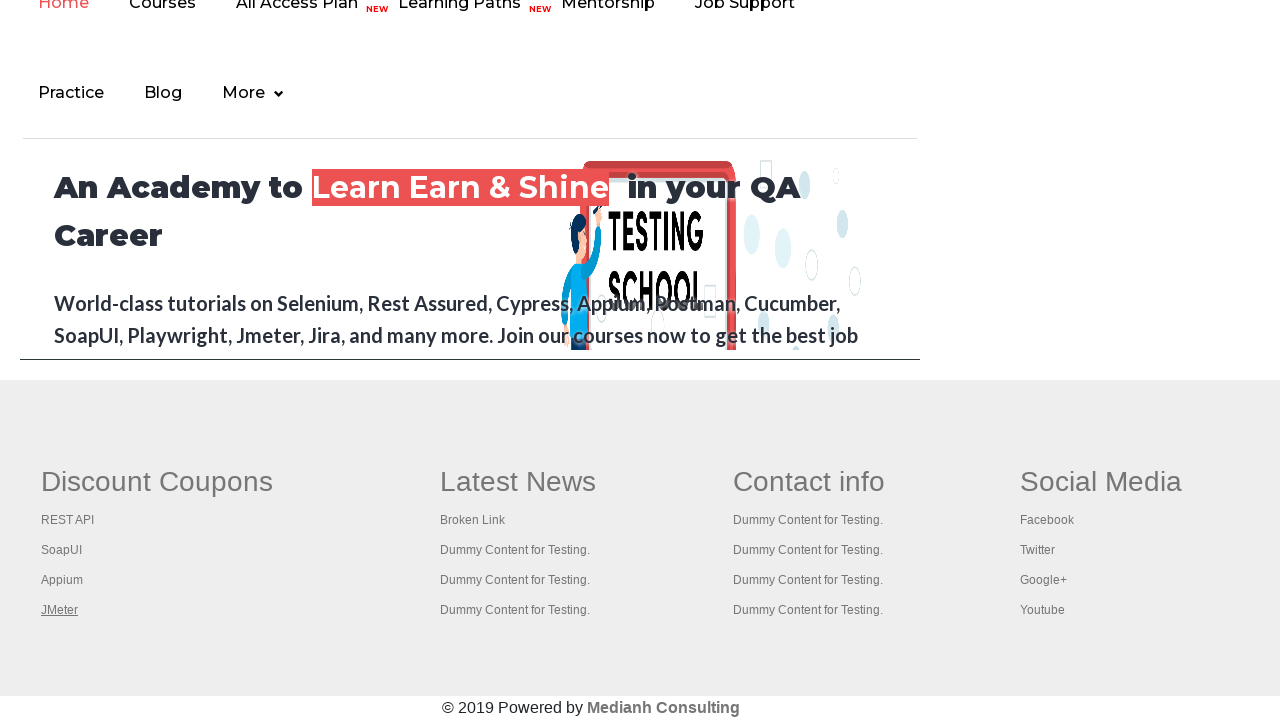

Verified page loaded with title: Practice Page
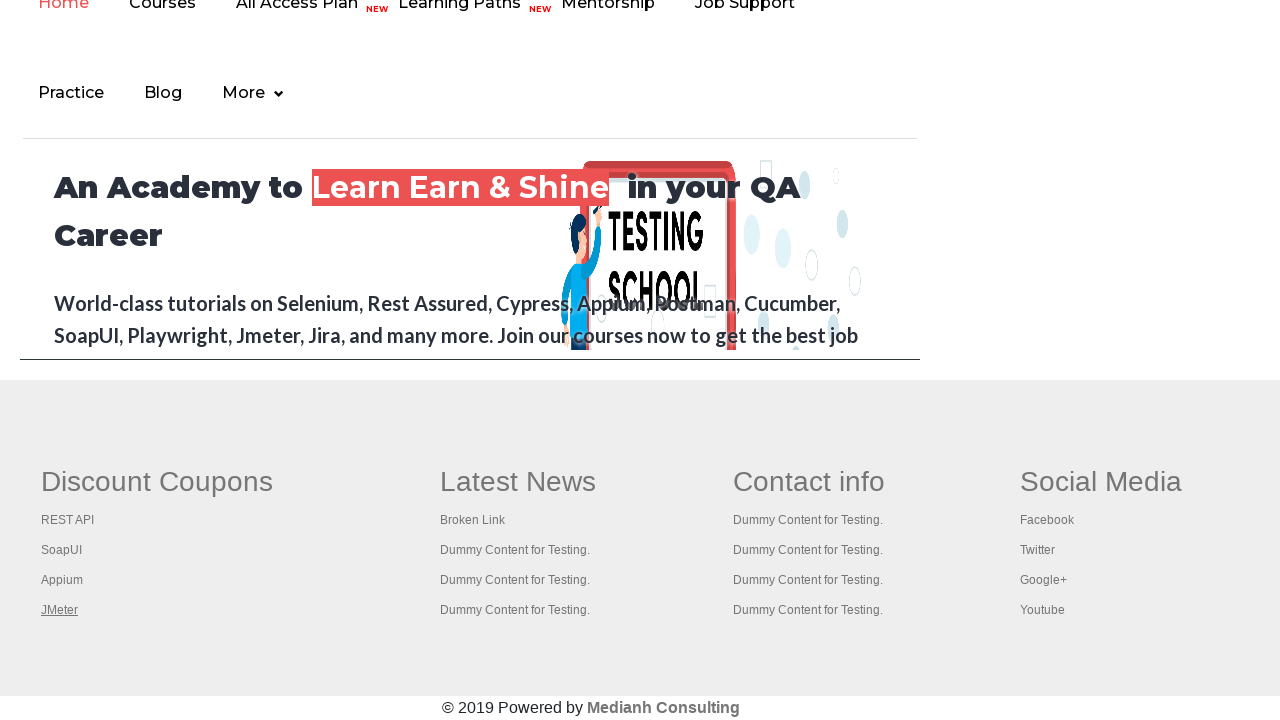

Verified page loaded with title: REST API Tutorial
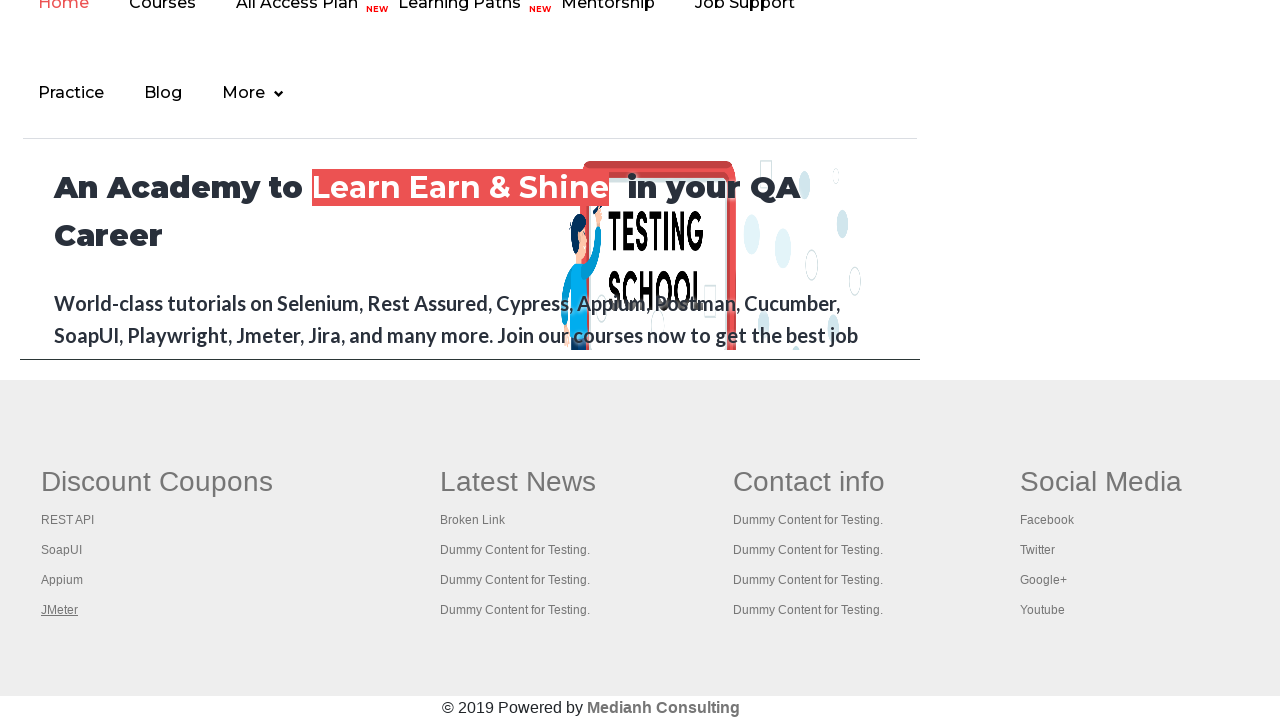

Verified page loaded with title: The World’s Most Popular API Testing Tool | SoapUI
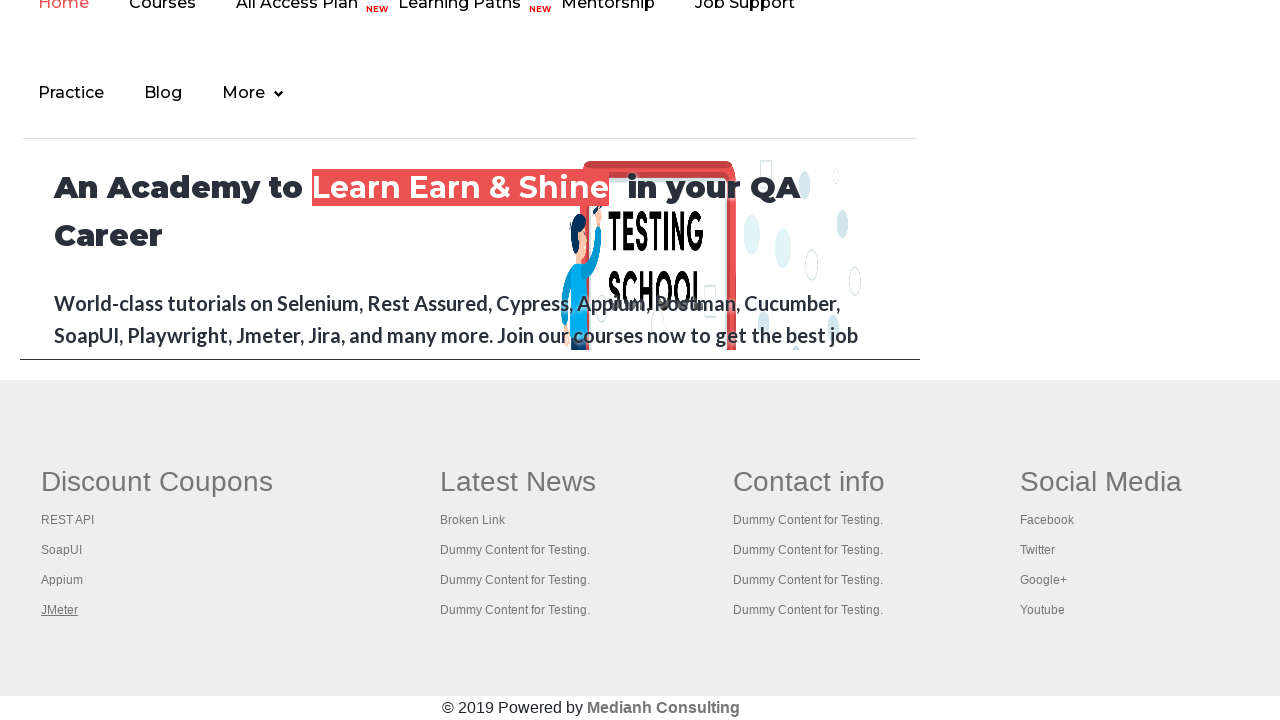

Verified page loaded with title: Appium tutorial for Mobile Apps testing | RahulShetty Academy | Rahul
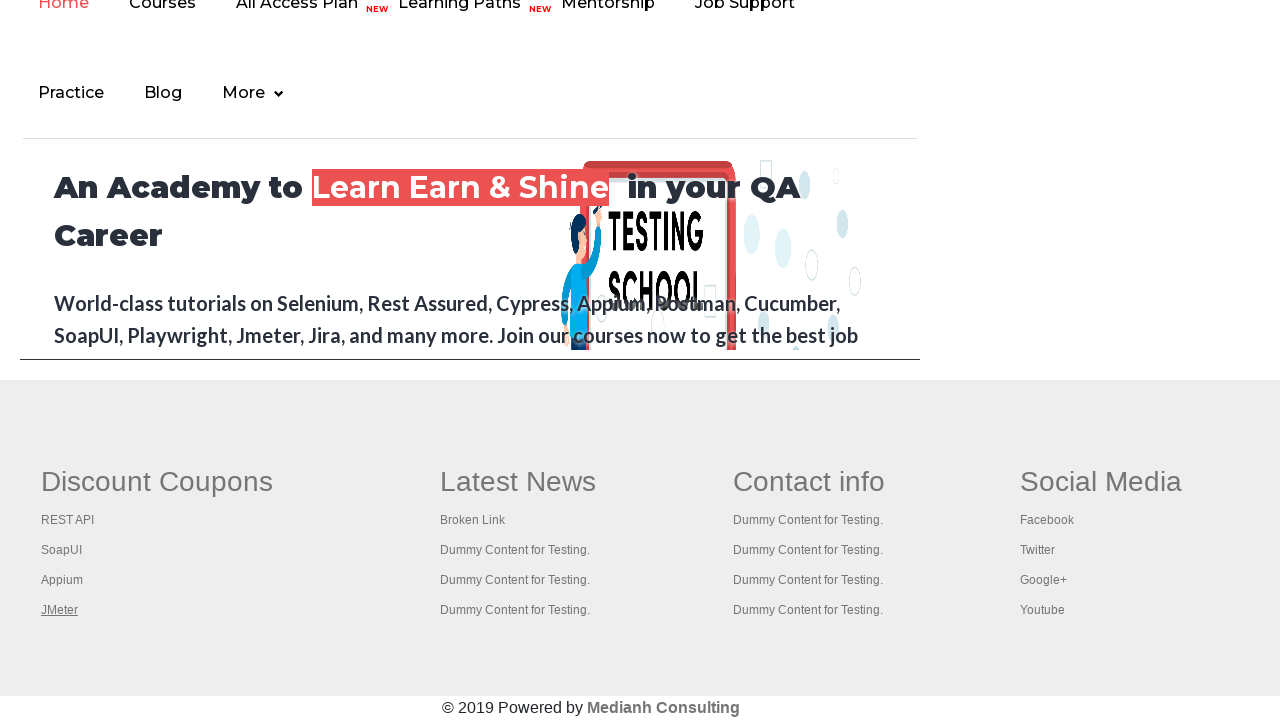

Verified page loaded with title: Apache JMeter - Apache JMeter™
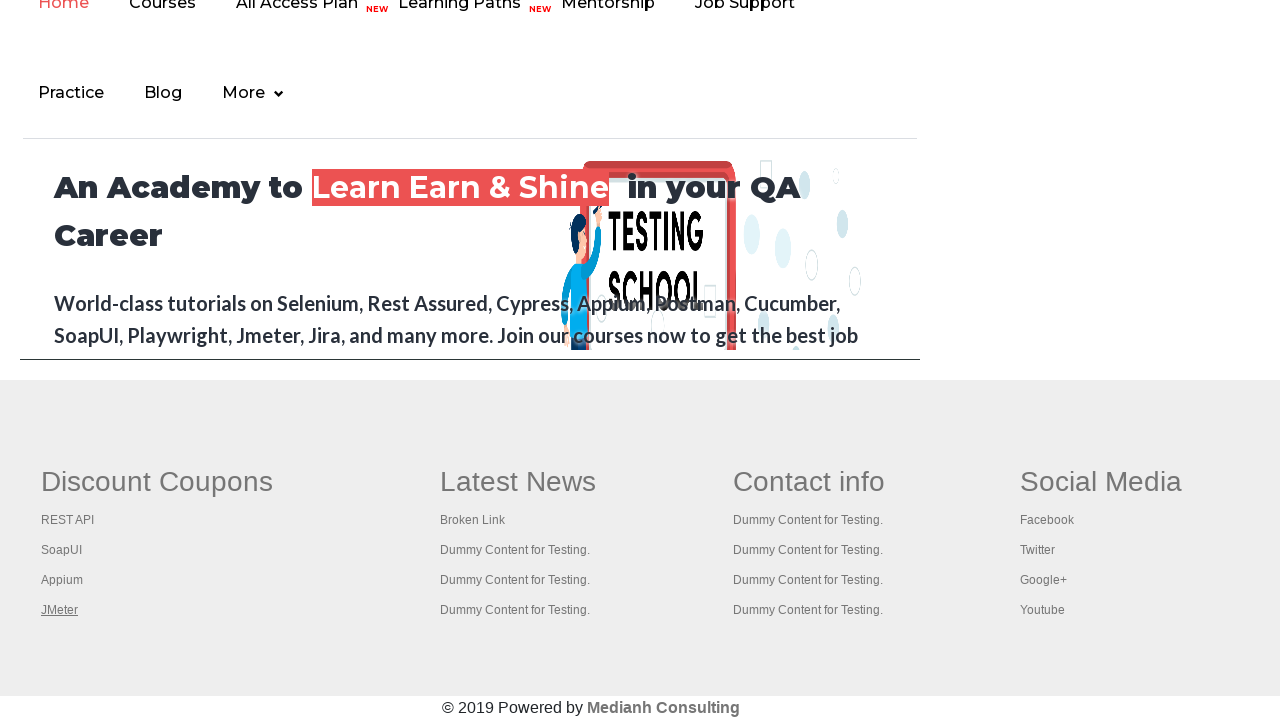

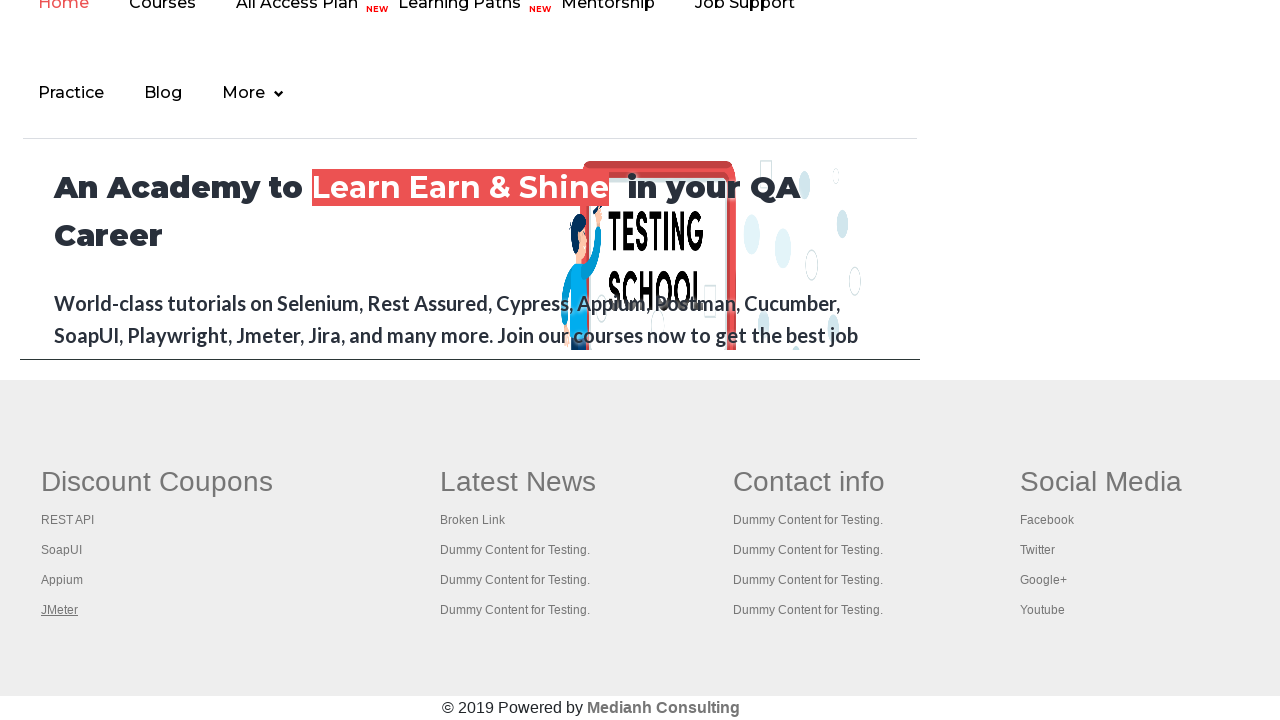